Tests navigation to the radio-button page by clicking on the Radio Button menu item

Starting URL: https://demoqa.com/elements

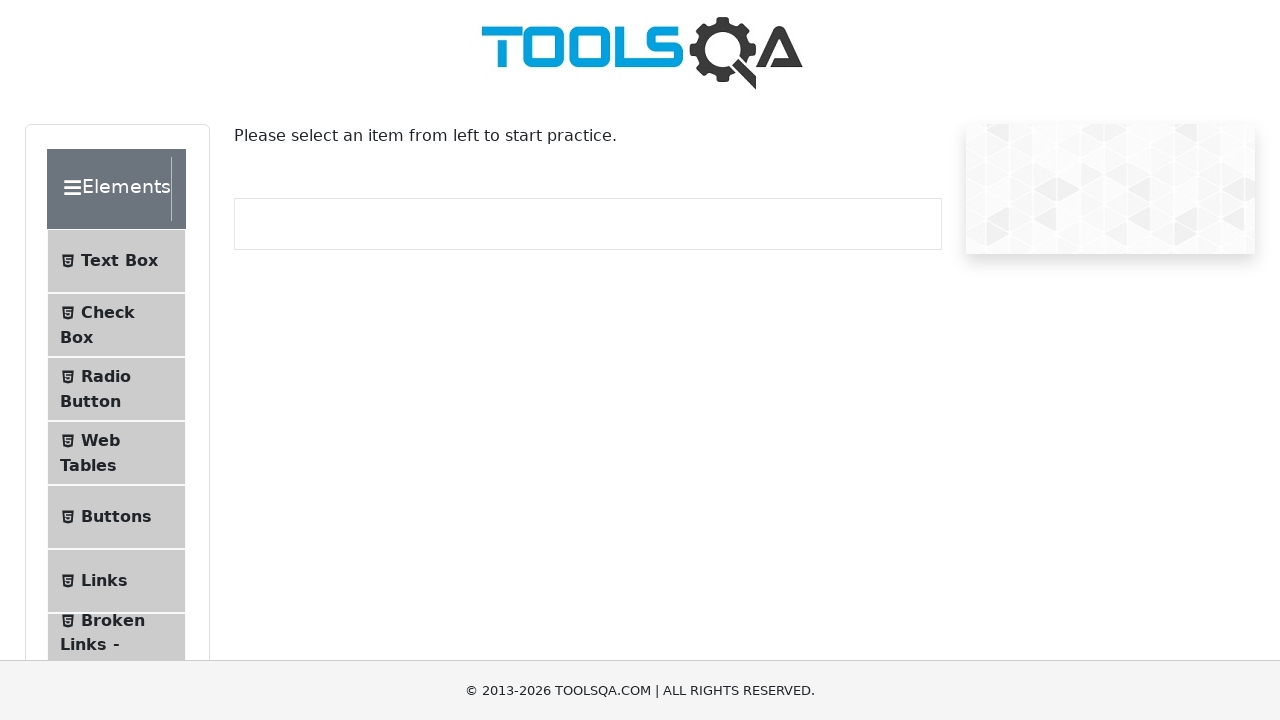

Clicked on Radio Button menu item at (116, 389) on #item-2
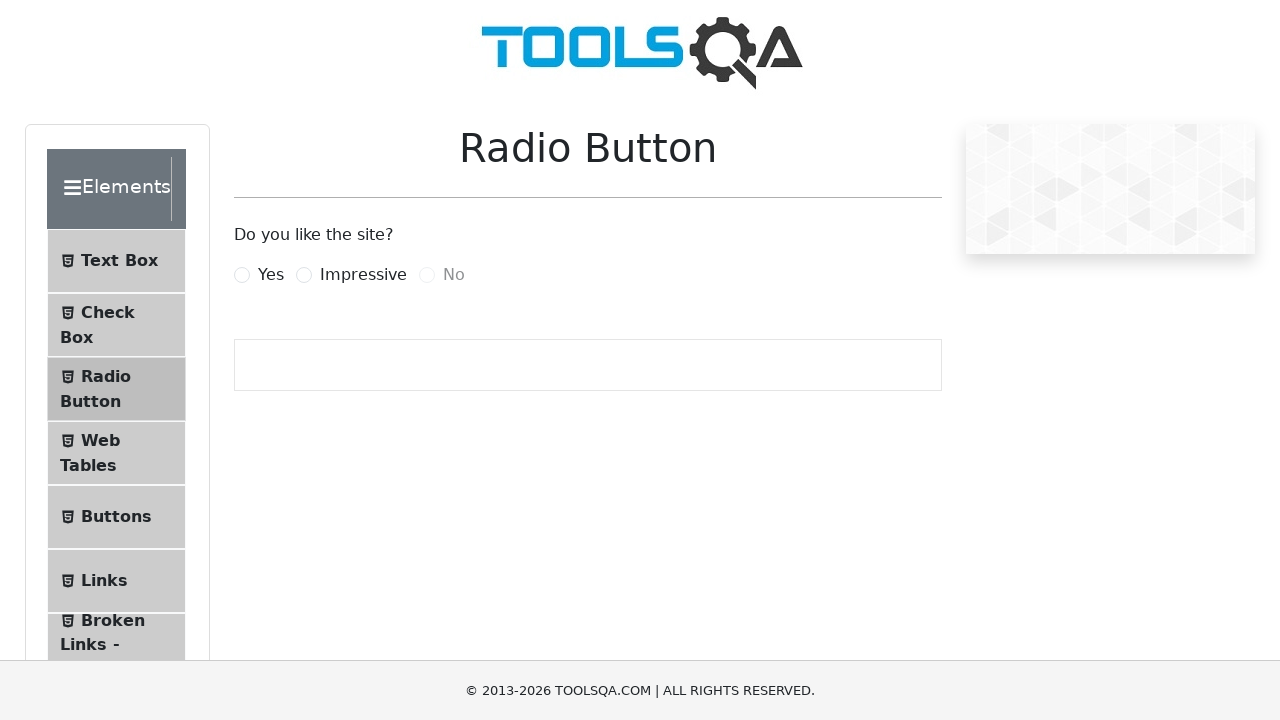

Successfully navigated to /radio-button page
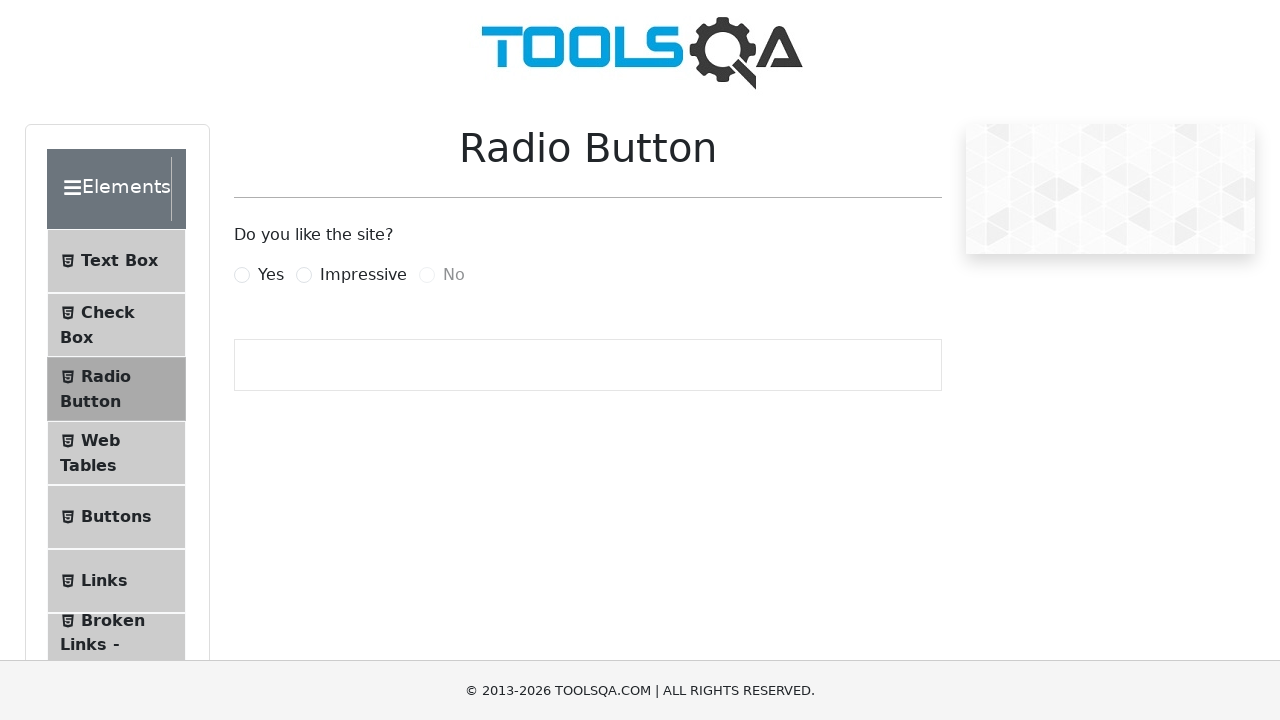

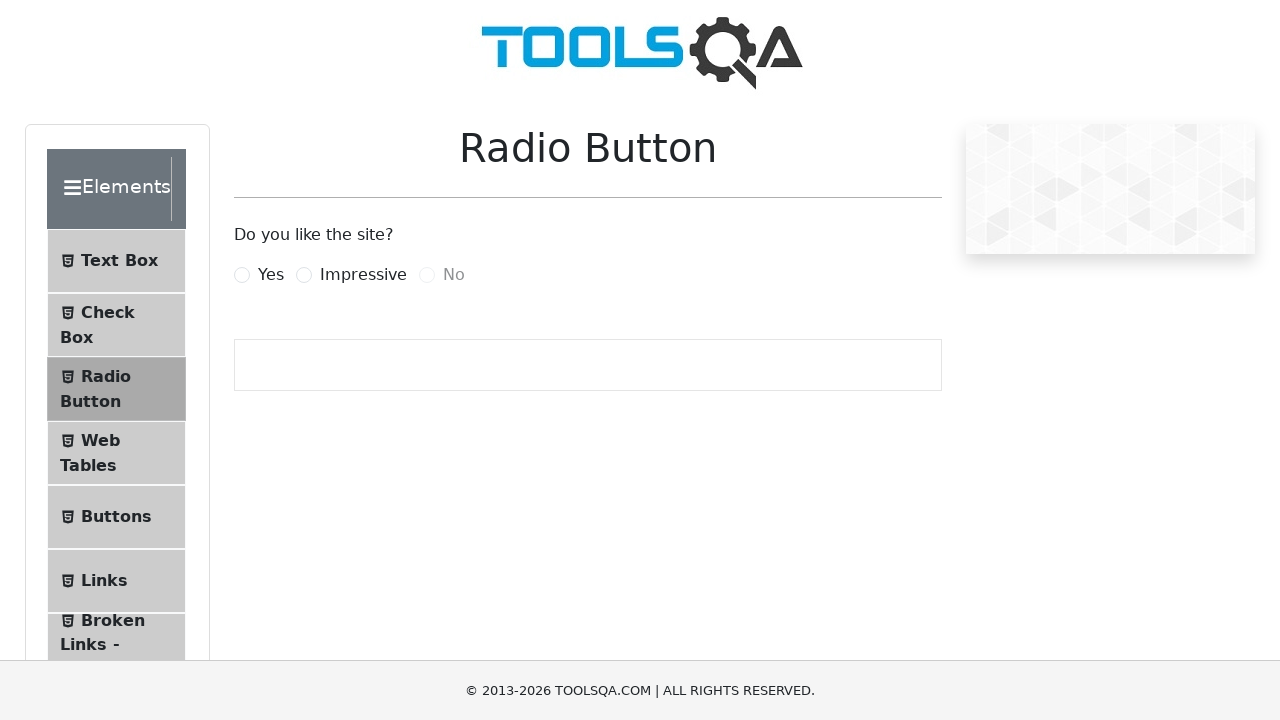